Tests marking individual items as complete by checking their checkboxes

Starting URL: https://demo.playwright.dev/todomvc

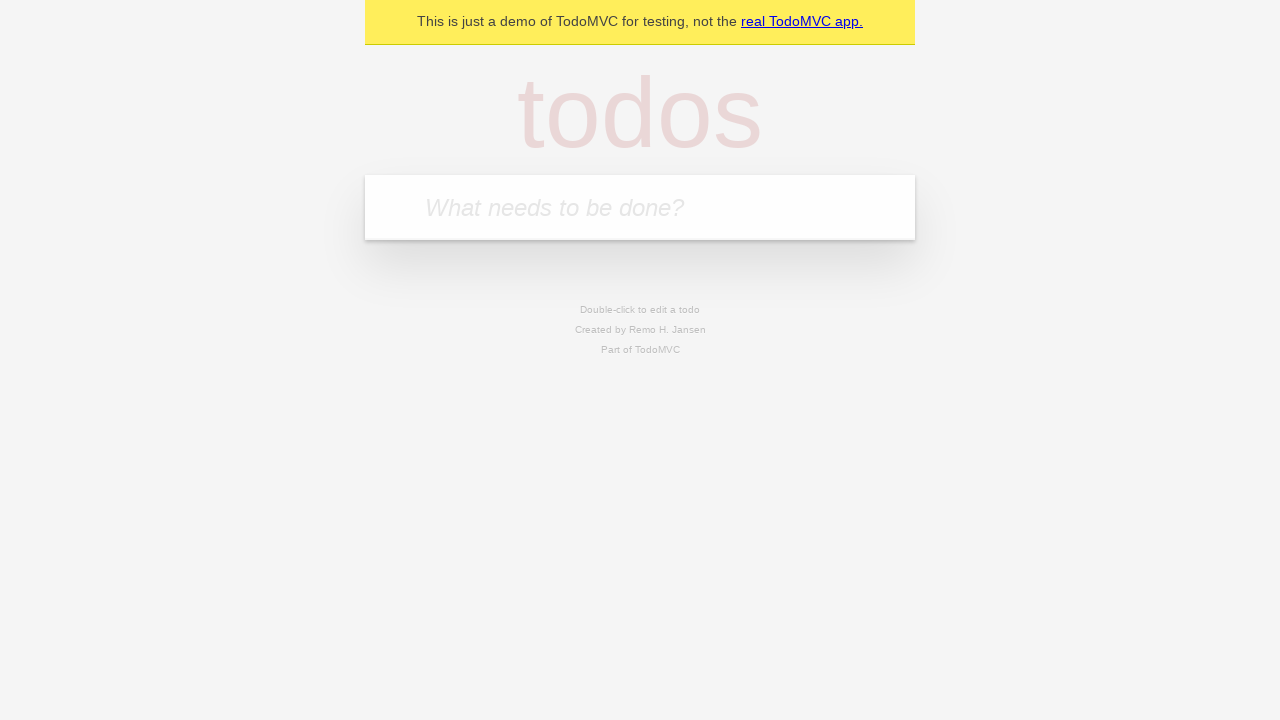

Filled todo input with 'buy some cheese' on internal:attr=[placeholder="What needs to be done?"i]
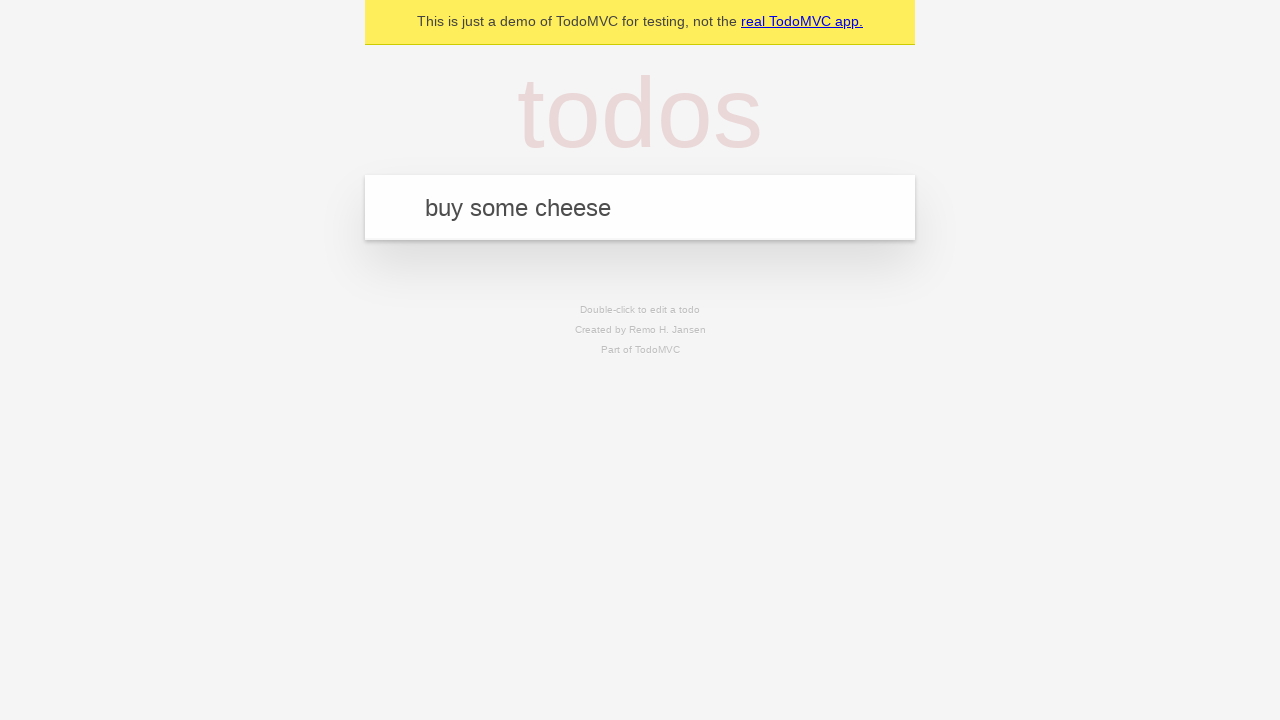

Pressed Enter to create first todo item on internal:attr=[placeholder="What needs to be done?"i]
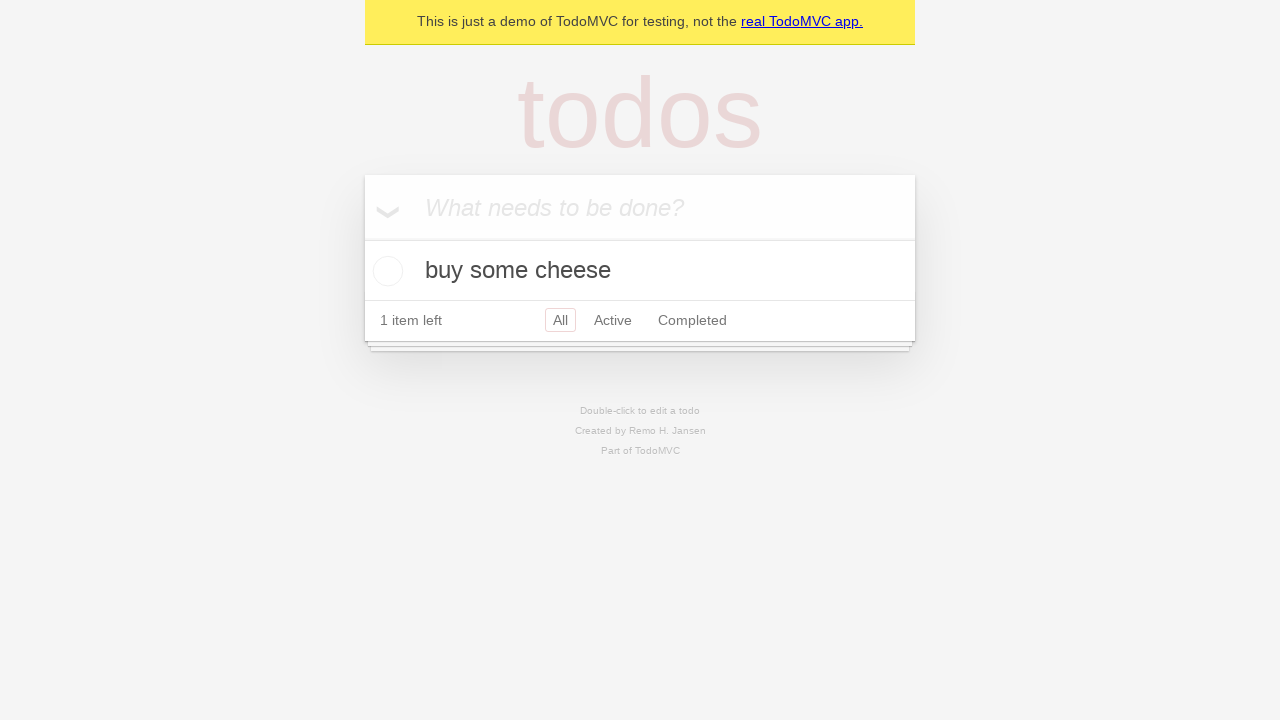

Filled todo input with 'feed the cat' on internal:attr=[placeholder="What needs to be done?"i]
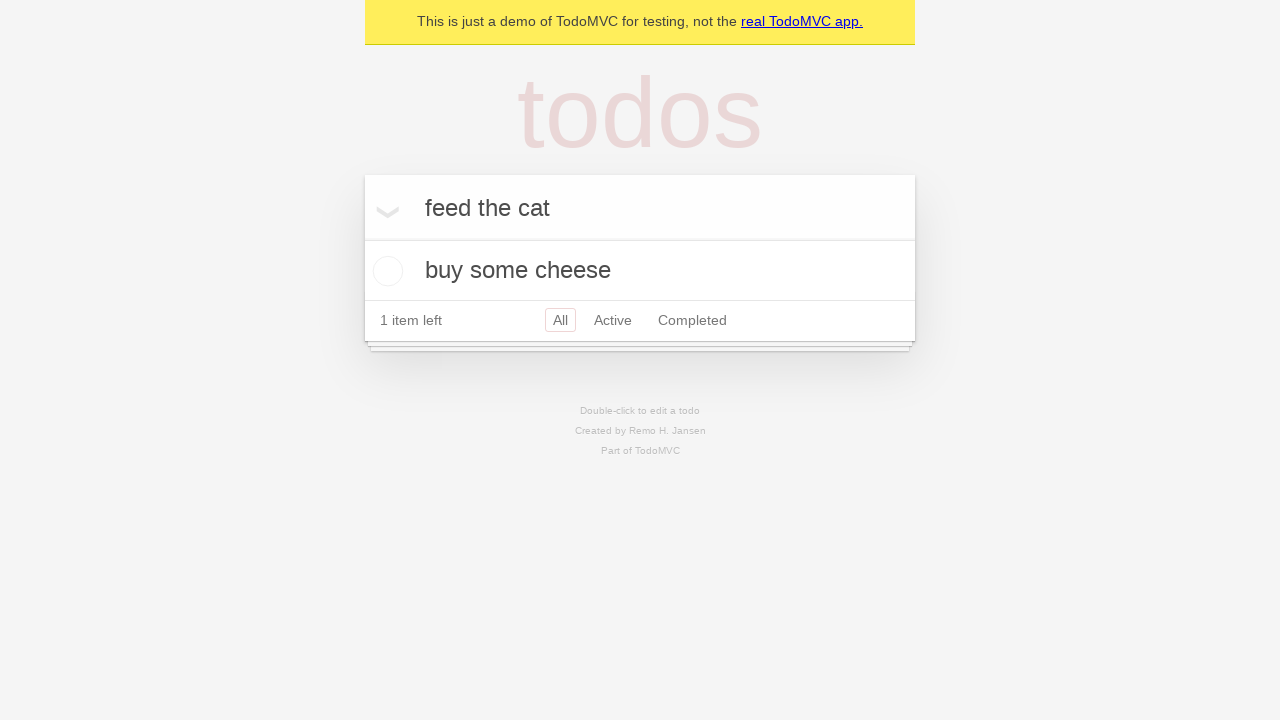

Pressed Enter to create second todo item on internal:attr=[placeholder="What needs to be done?"i]
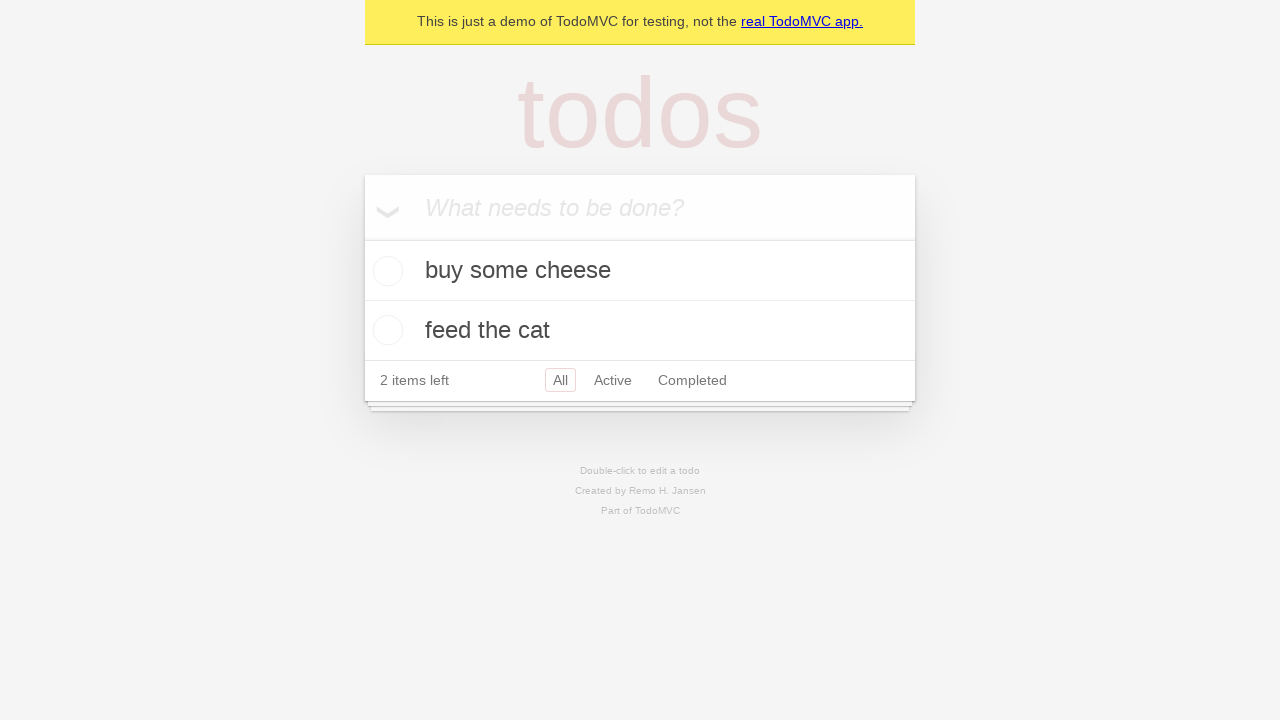

Checked checkbox for first todo item 'buy some cheese' at (385, 271) on internal:testid=[data-testid="todo-item"s] >> nth=0 >> internal:role=checkbox
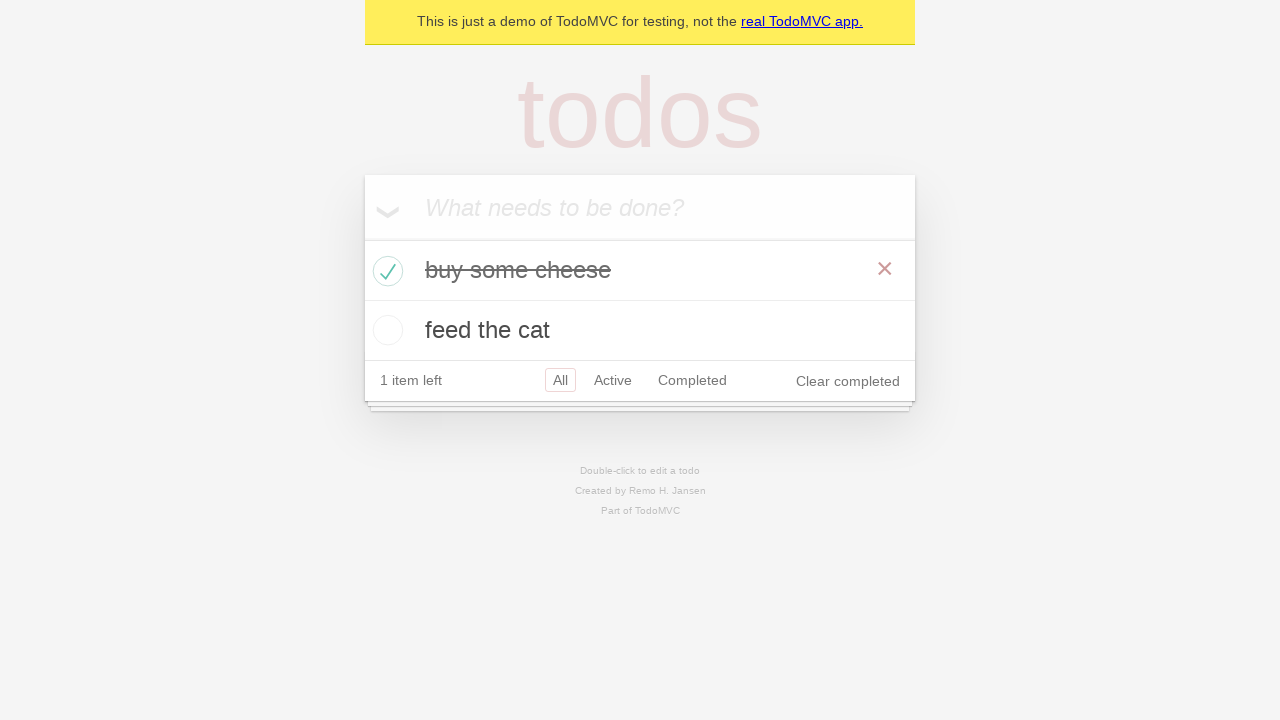

Checked checkbox for second todo item 'feed the cat' at (385, 330) on internal:testid=[data-testid="todo-item"s] >> nth=1 >> internal:role=checkbox
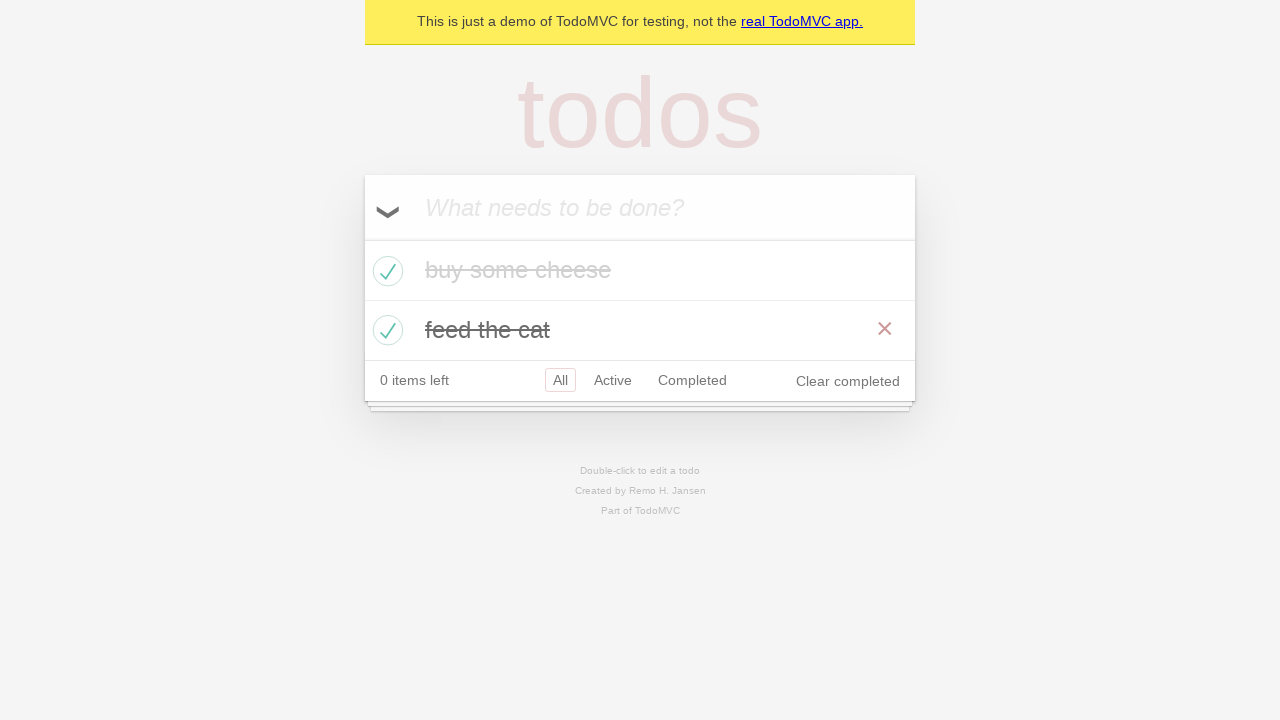

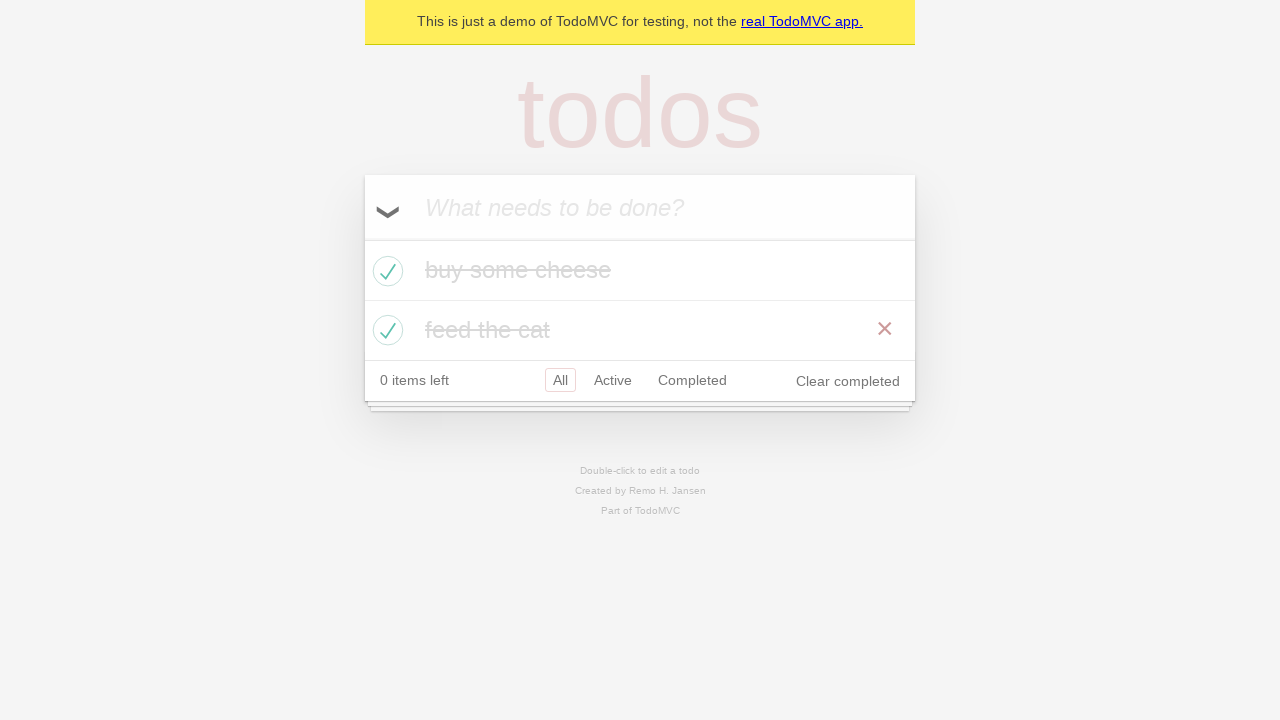